Fills out and submits a form with first name, last name, and email address fields

Starting URL: https://secure-retreat-92358.herokuapp.com/

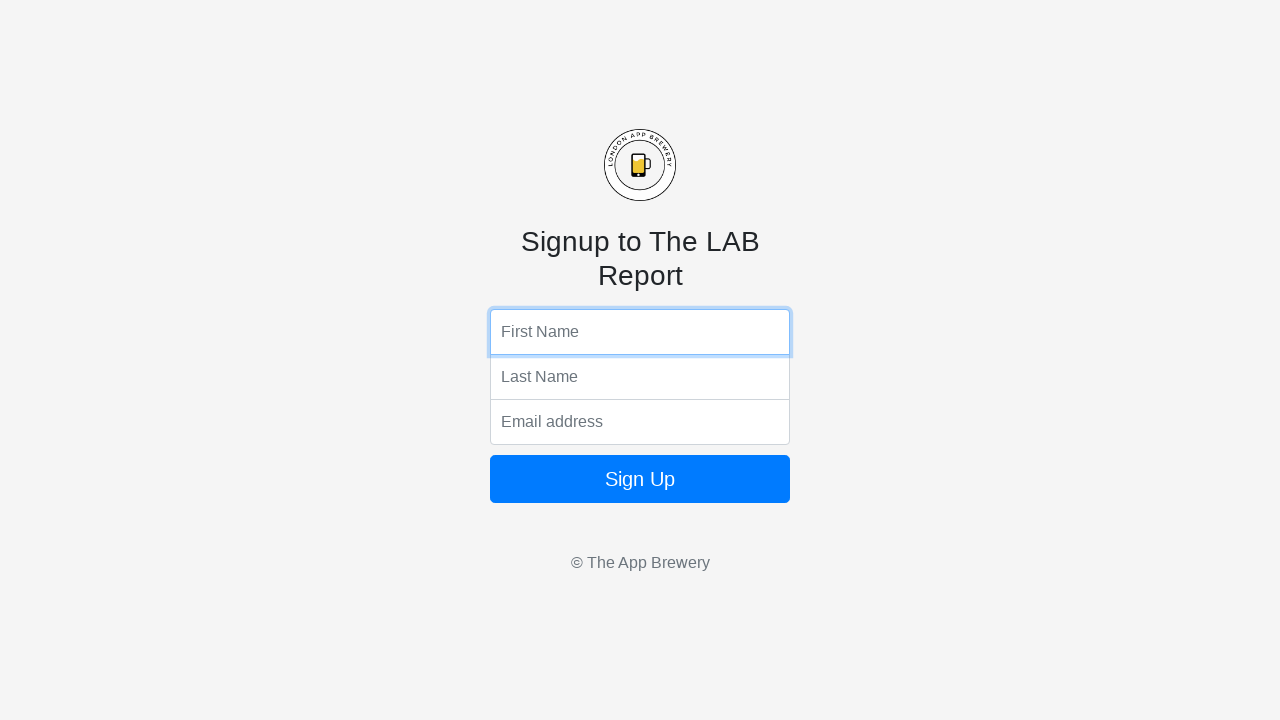

Filled first name field with 'Rubia' on input[name='fName']
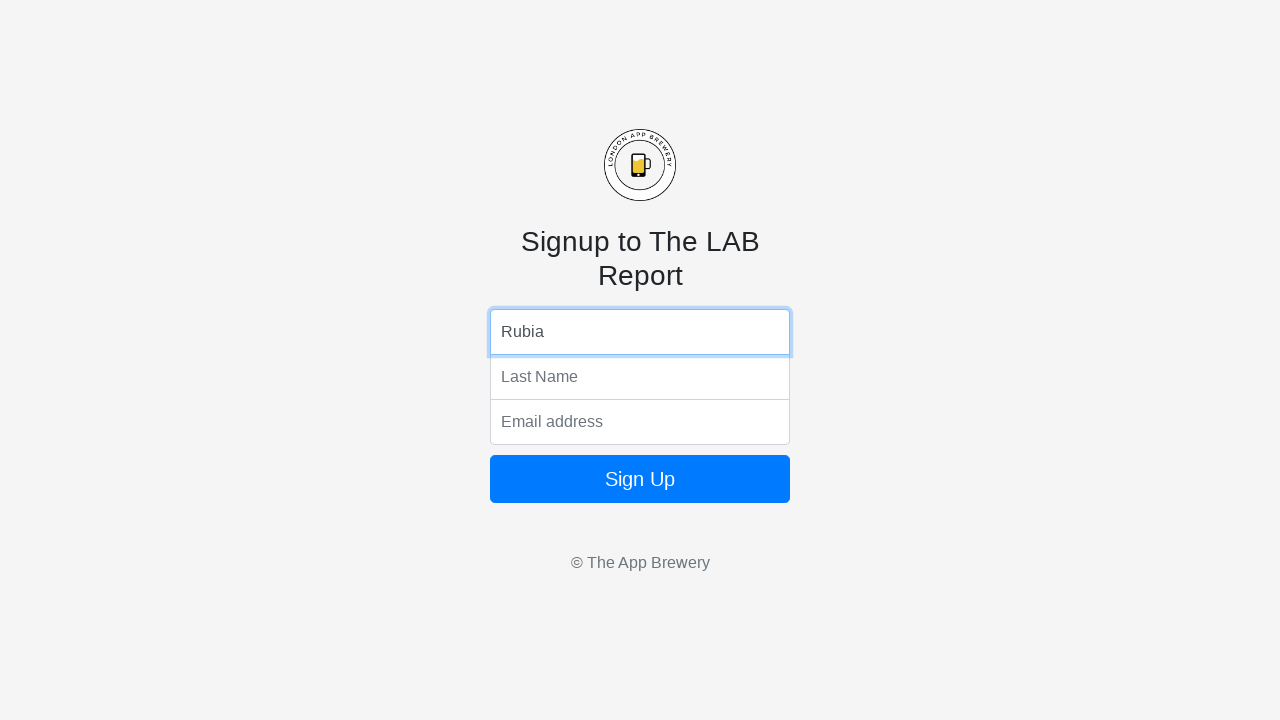

Filled last name field with 'Costa' on input[name='lName']
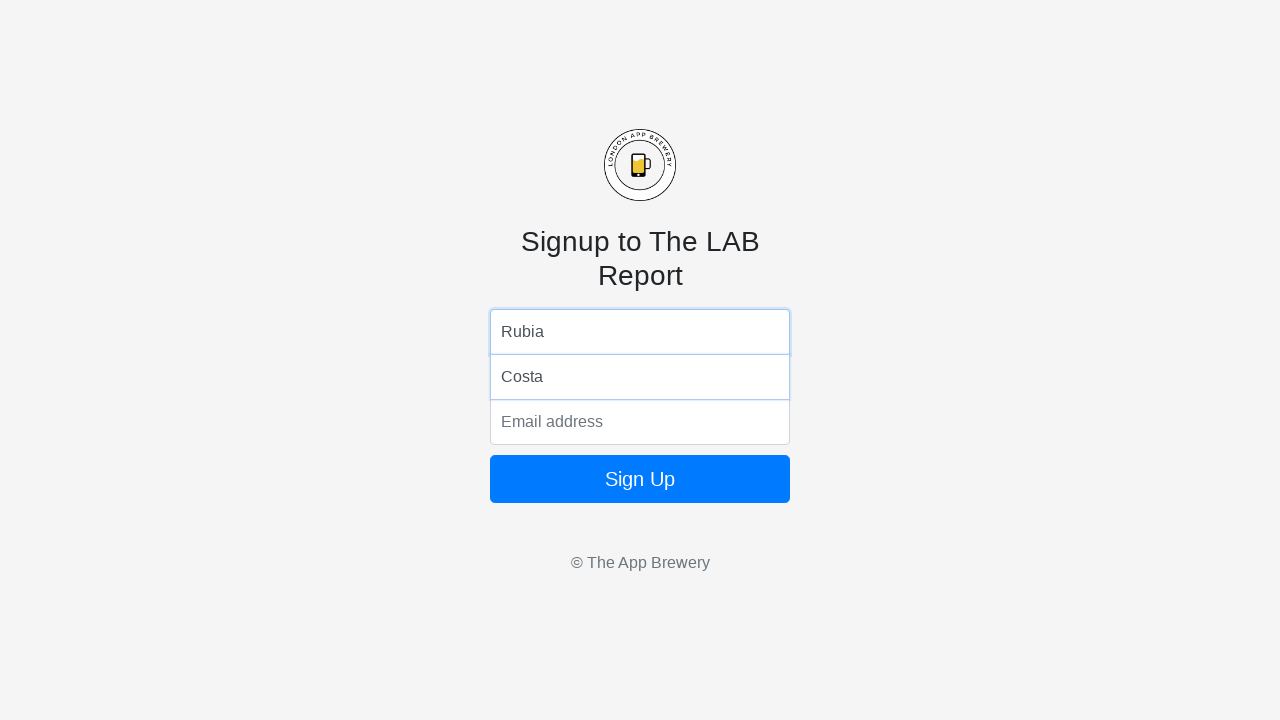

Filled email address field with 'rubia@gmail.com' on input[name='email']
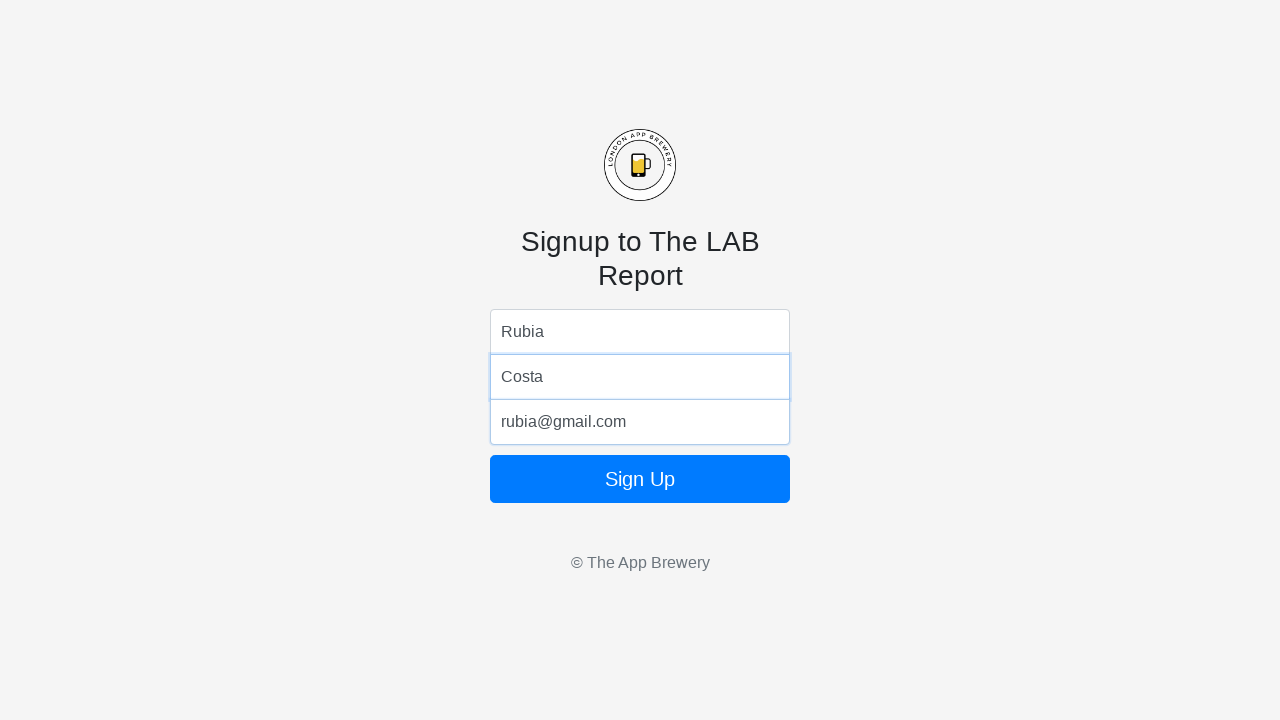

Submitted form by pressing Enter on the form button on form button
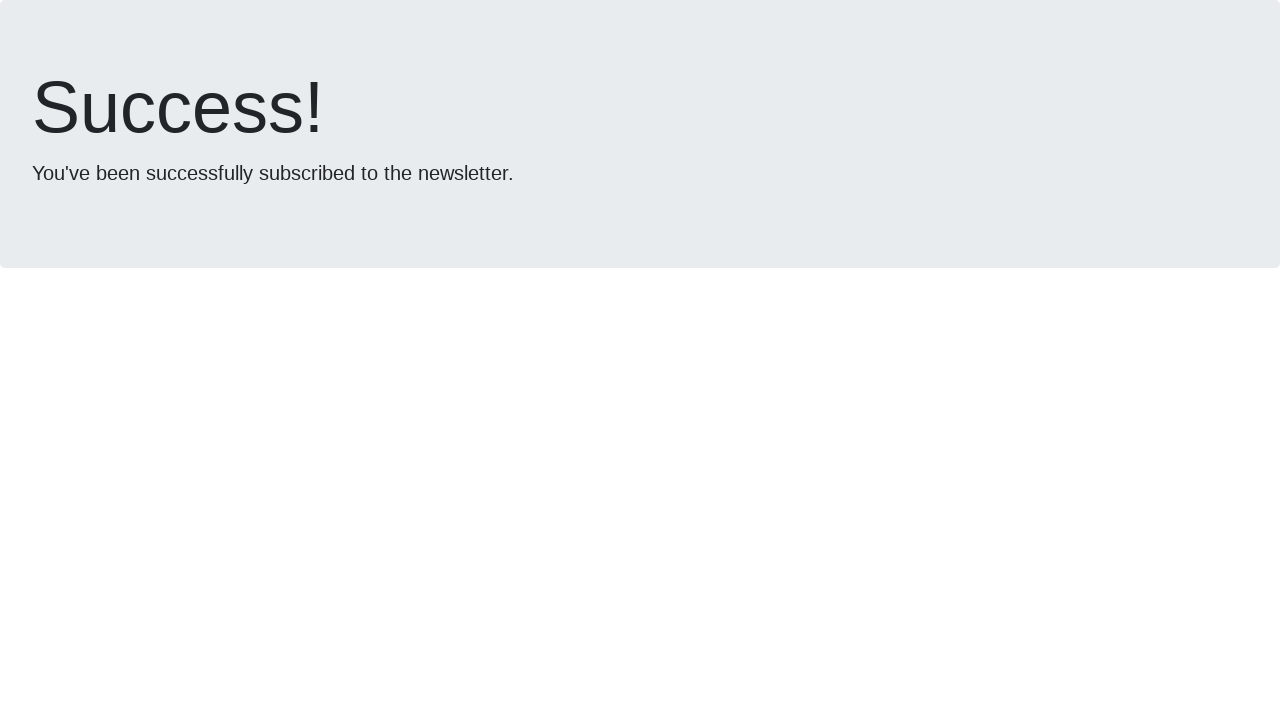

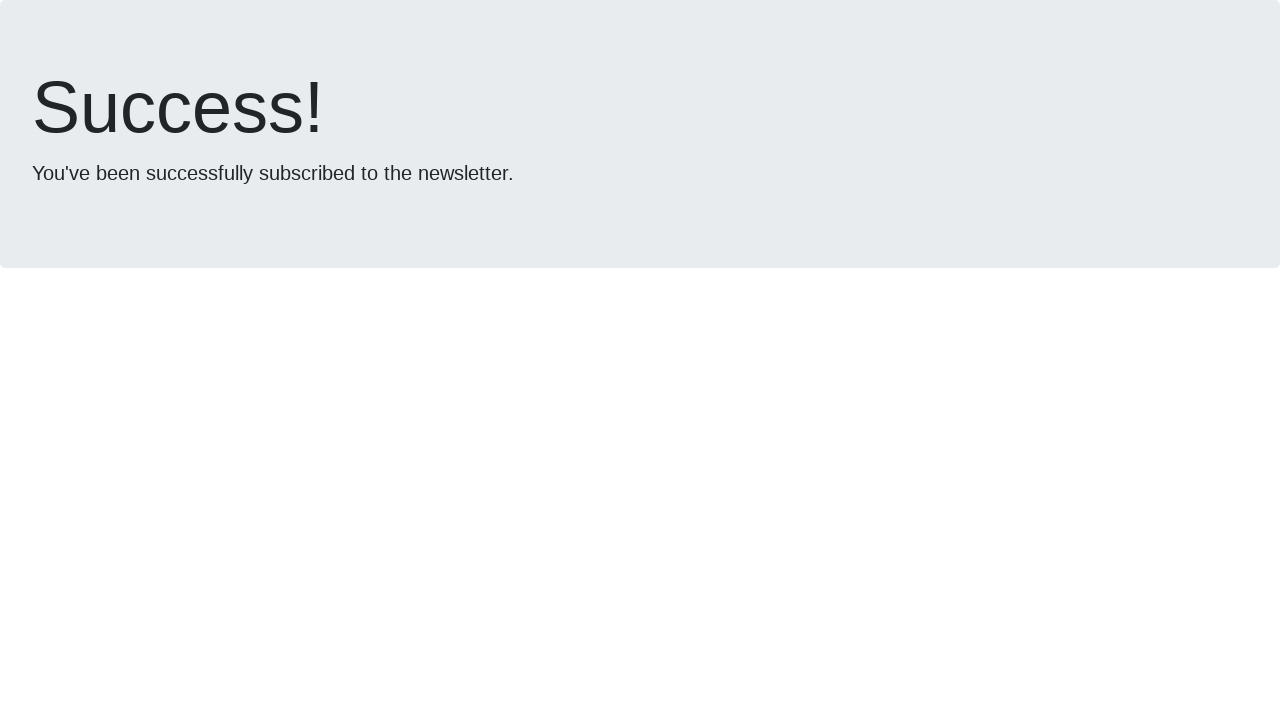